Fills out and submits a comprehensive practice form including personal details, date of birth, subjects, hobbies, address, and location selection

Starting URL: https://demoqa.com/automation-practice-form

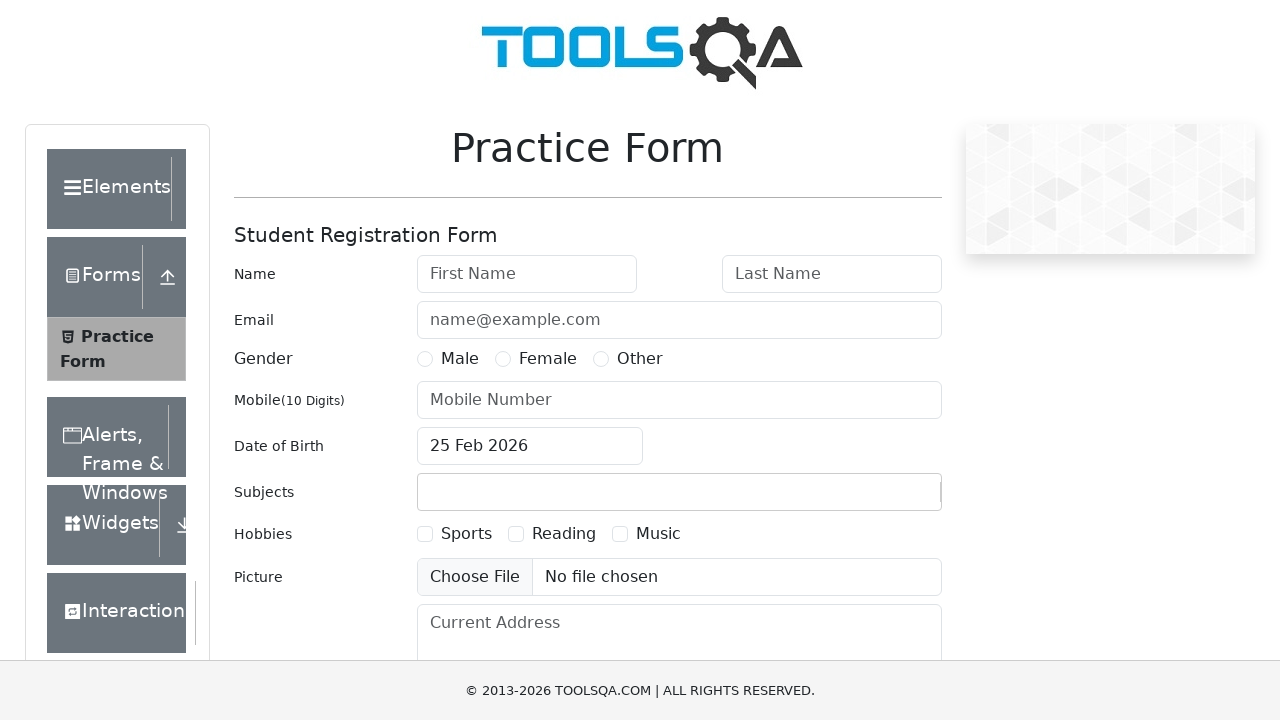

Filled first name field with 'Ngo' on #firstName
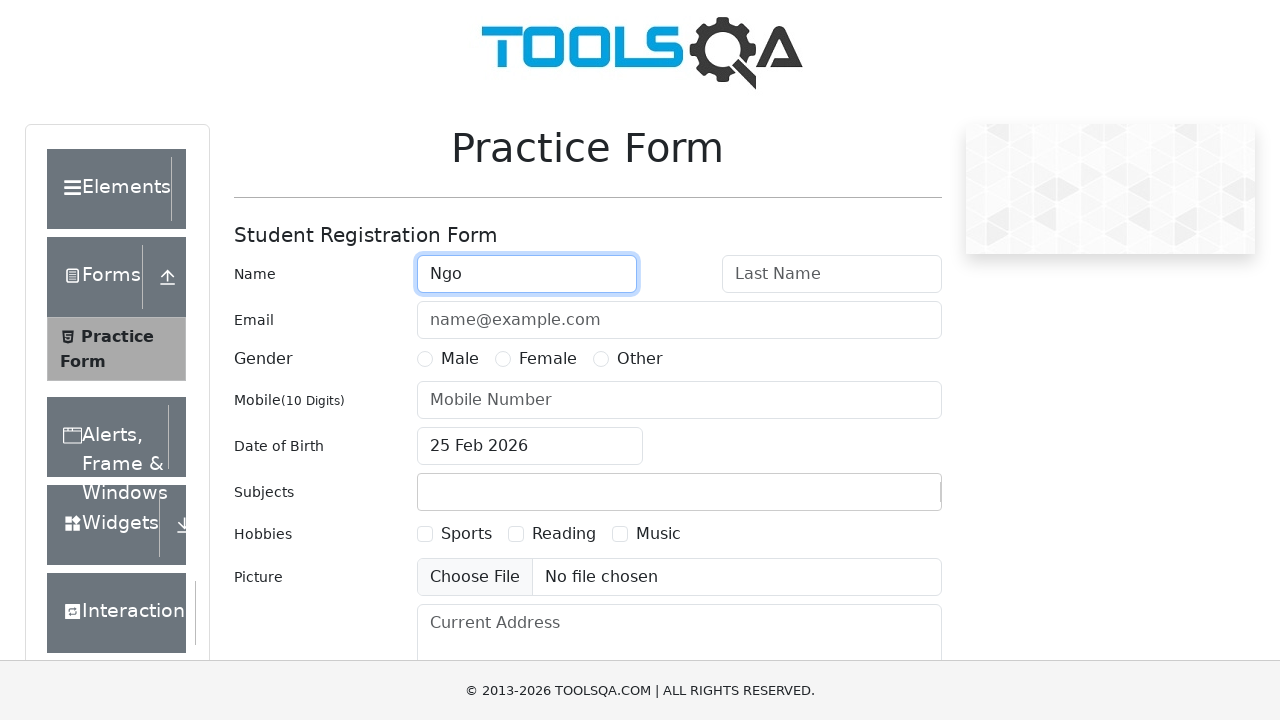

Filled last name field with 'Quoc Khanh' on #lastName
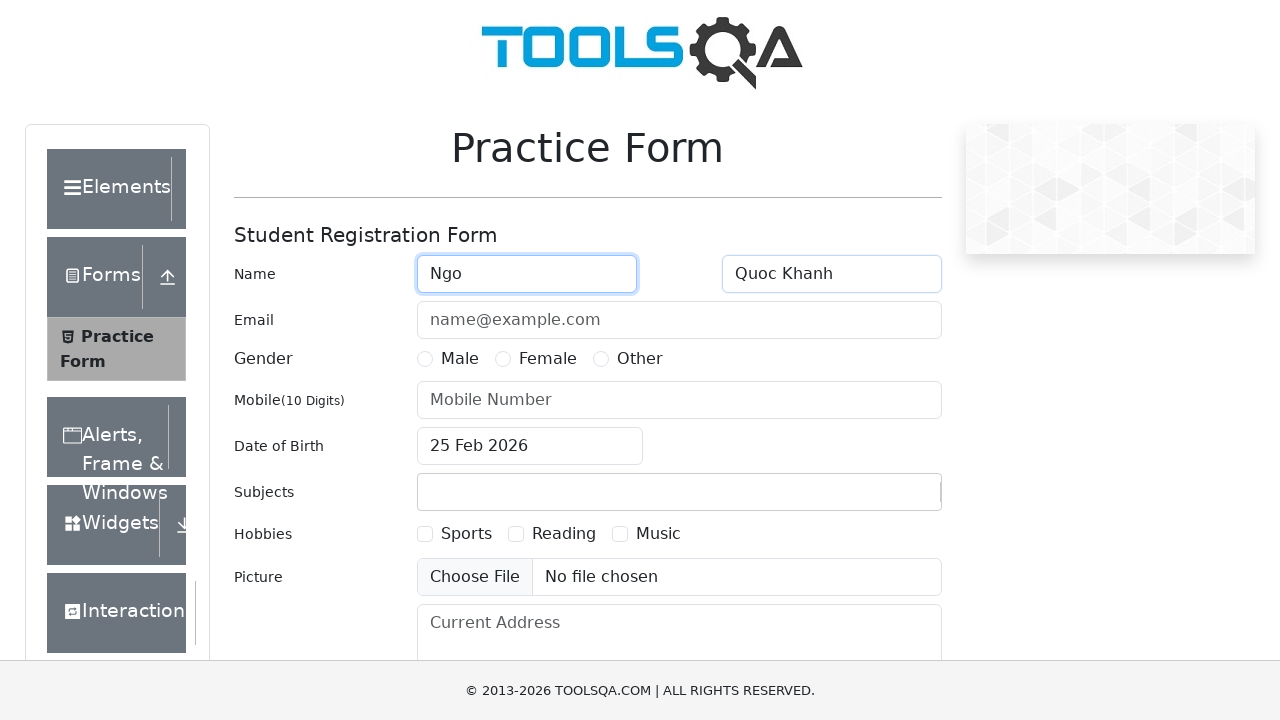

Filled email field with 'khanh104087@donga.edu.vn.com' on #userEmail
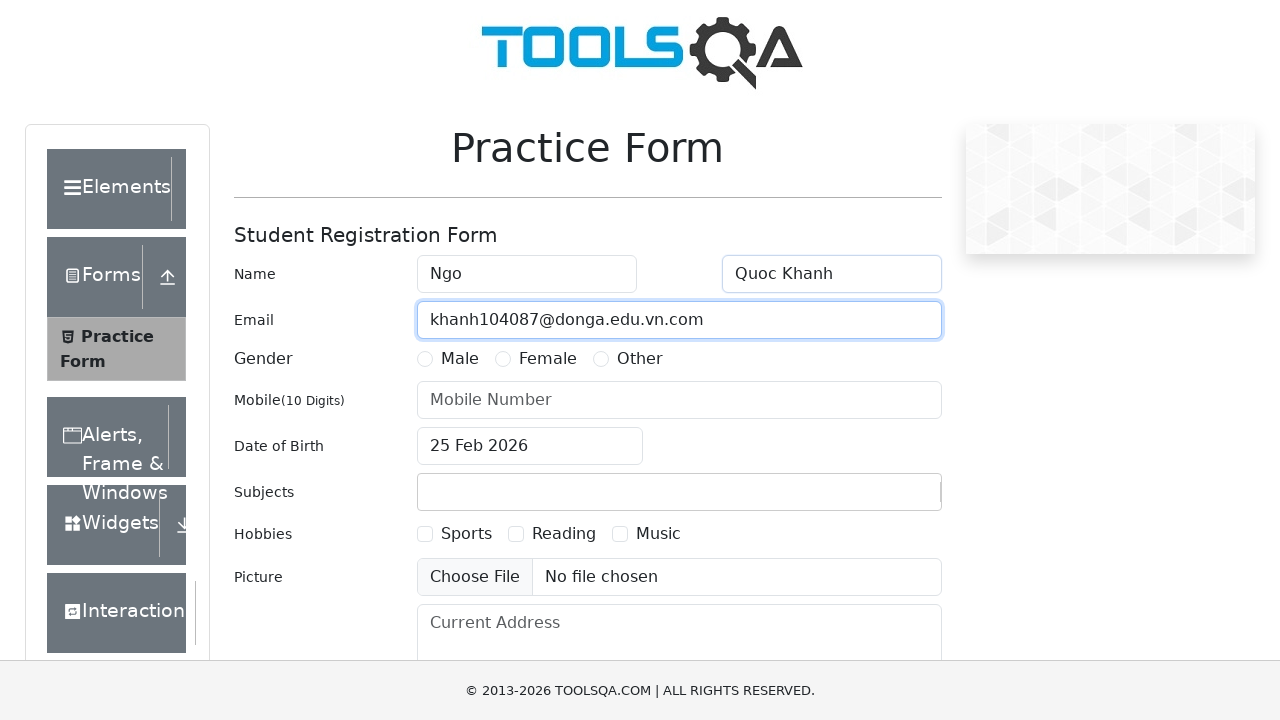

Selected Male gender option at (460, 359) on label:has-text('Male')
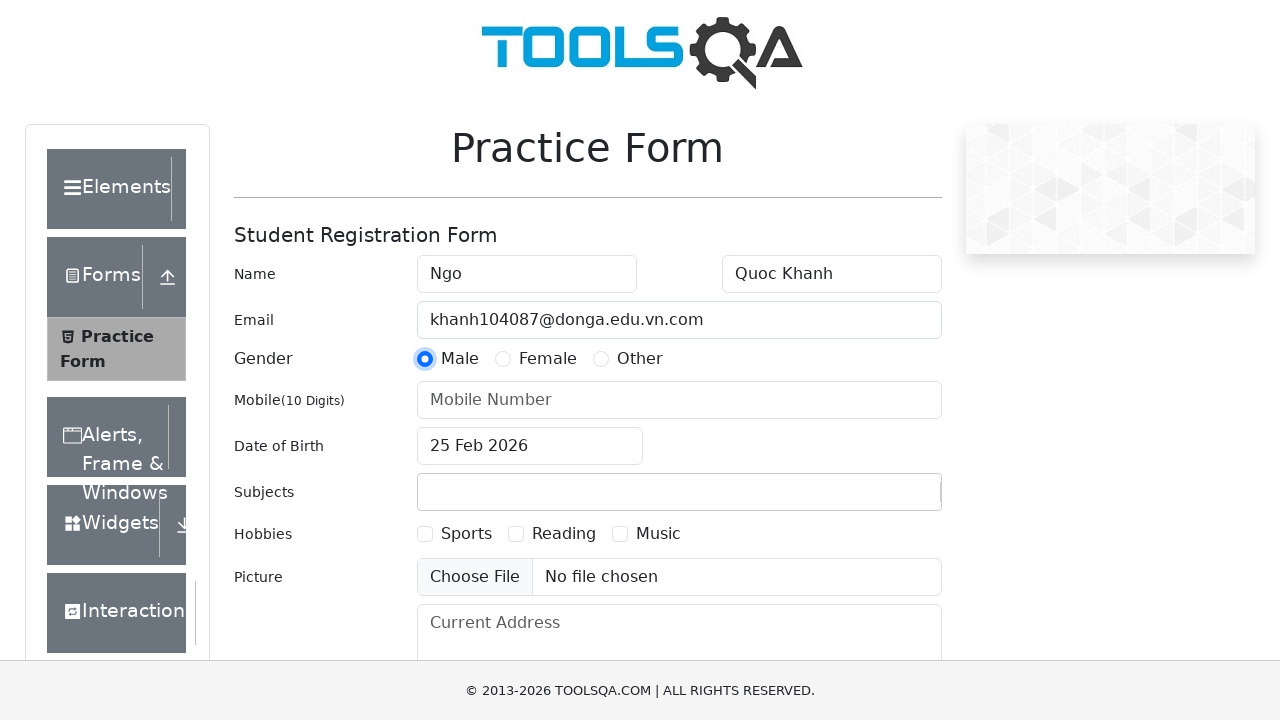

Filled phone number field with '0123456789' on #userNumber
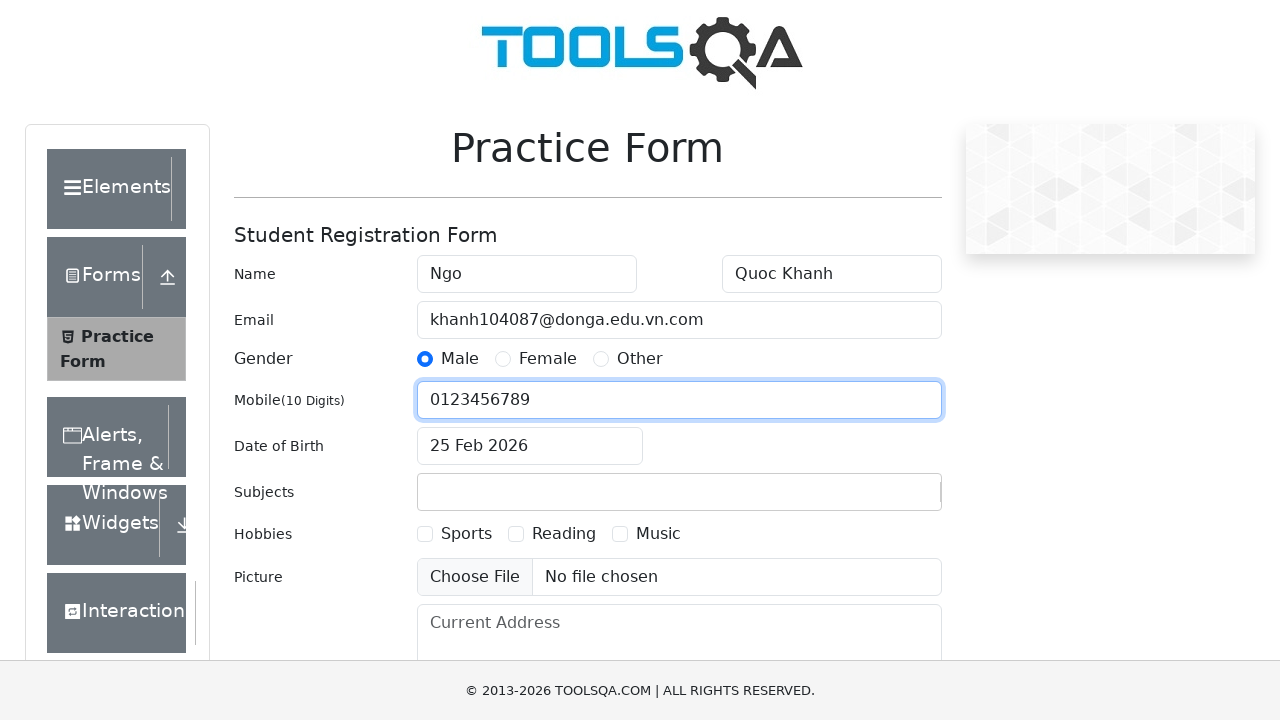

Removed any iframe ads from the page
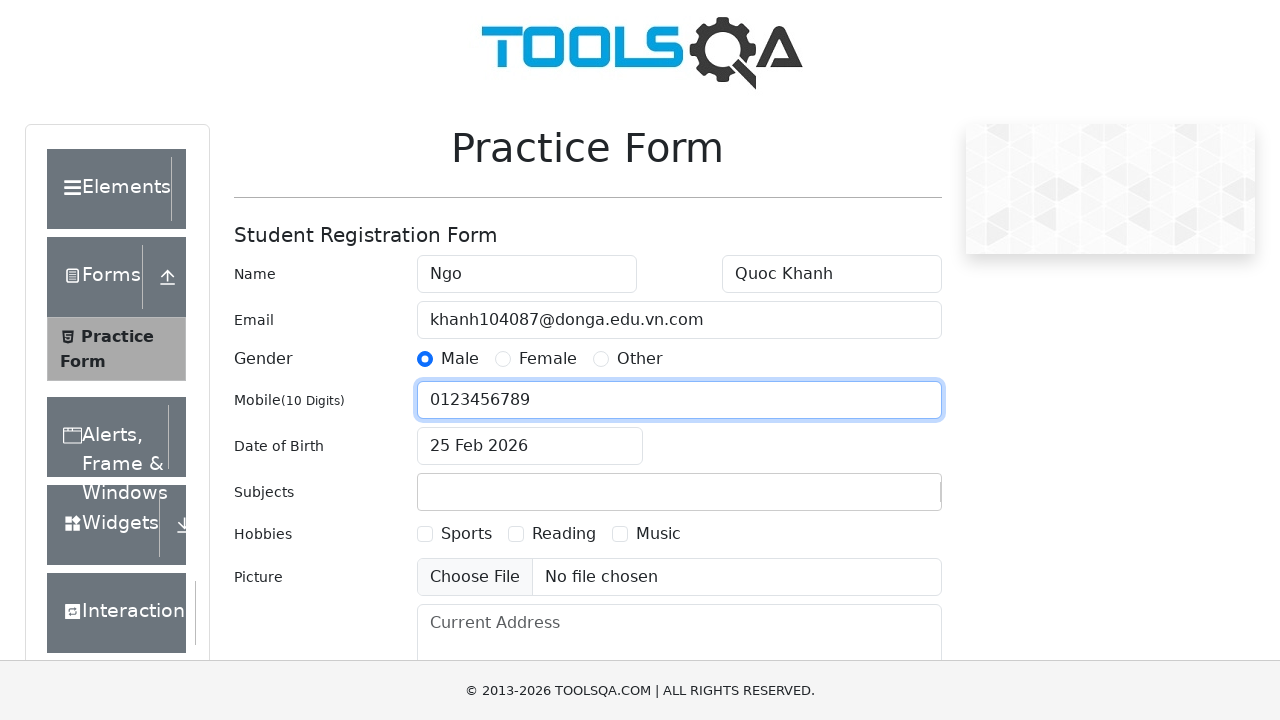

Clicked date of birth input to open calendar at (530, 446) on #dateOfBirthInput
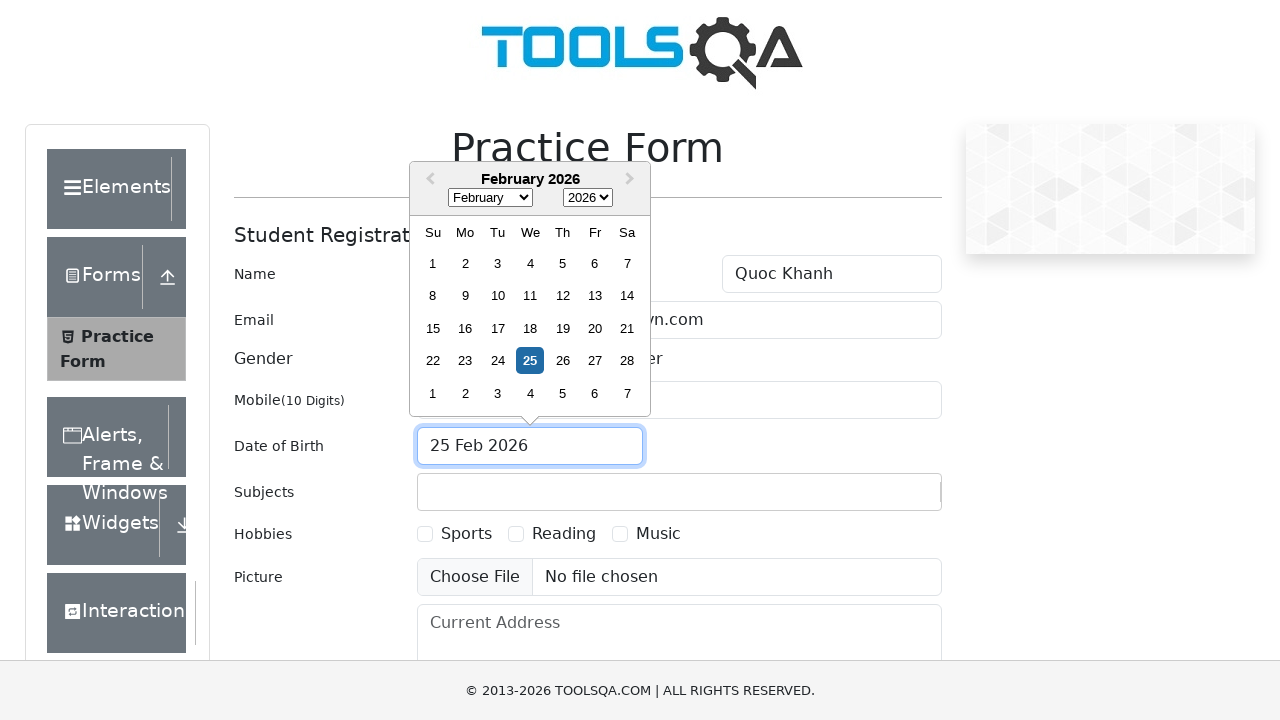

Selected year 2000 from date picker on select.react-datepicker__year-select
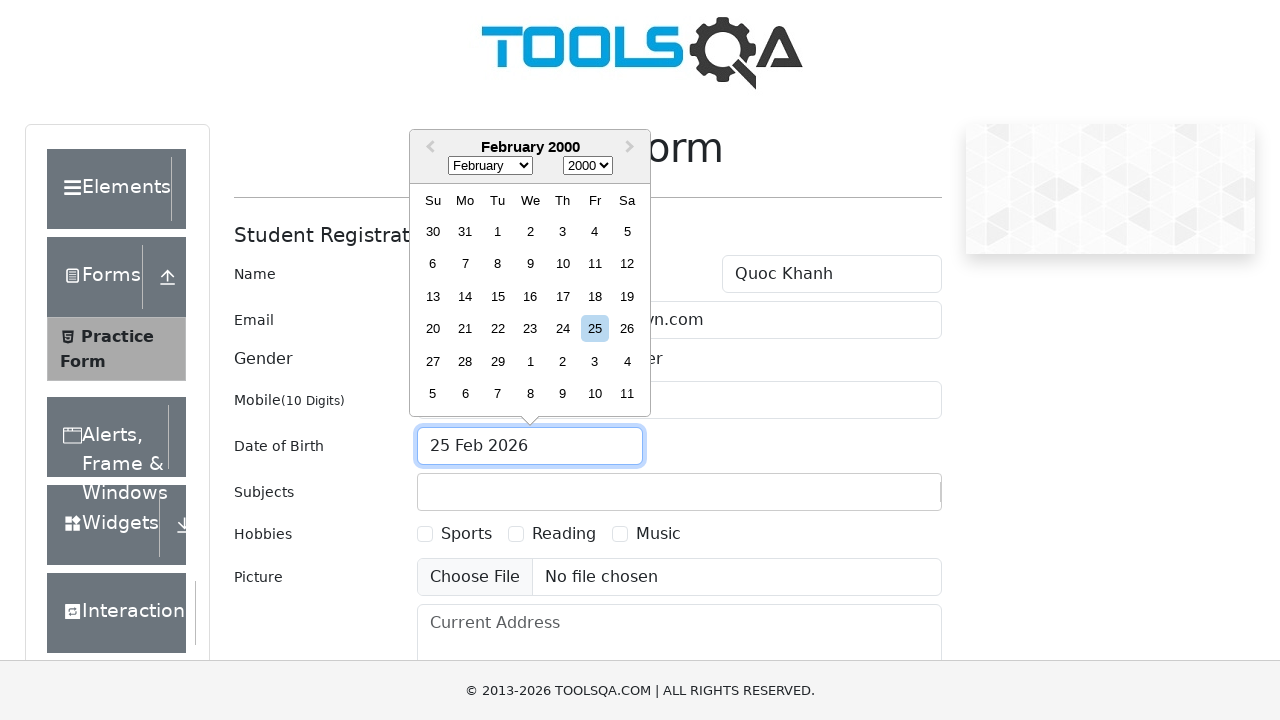

Selected January from date picker on select.react-datepicker__month-select
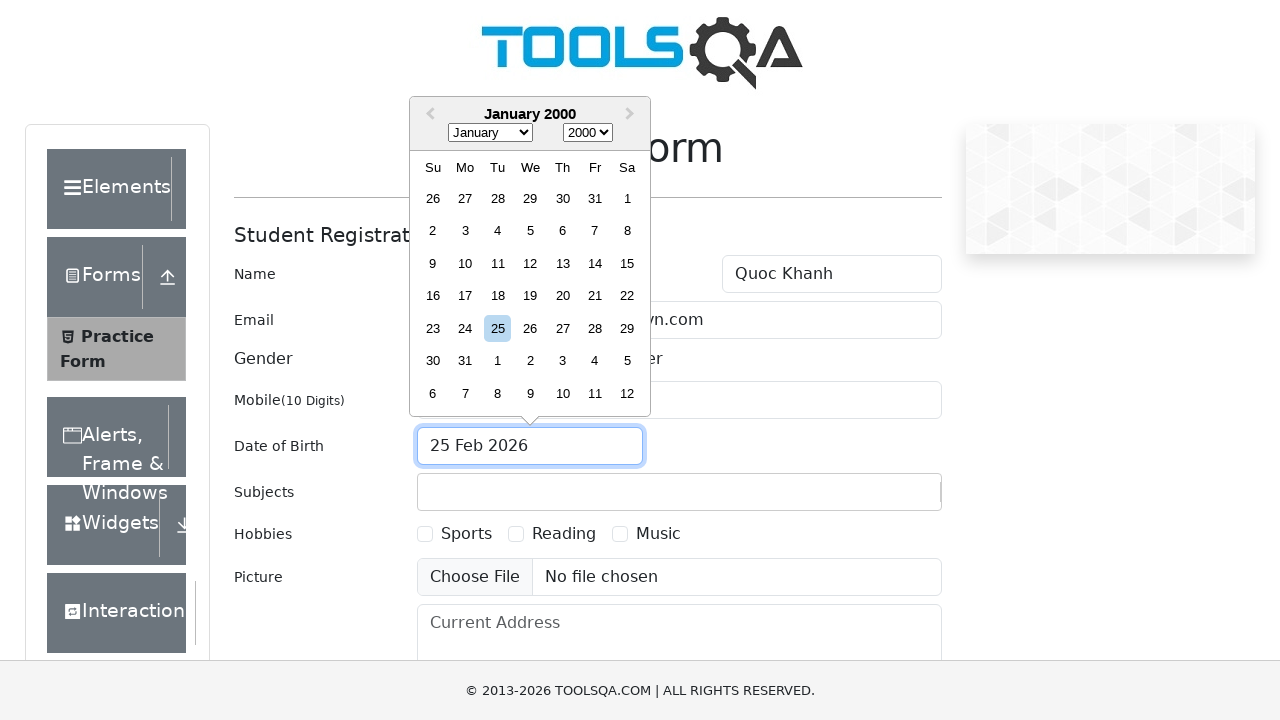

Selected day 1 from calendar at (627, 198) on div.react-datepicker__day:has-text('1'):not(.react-datepicker__day--outside-mont
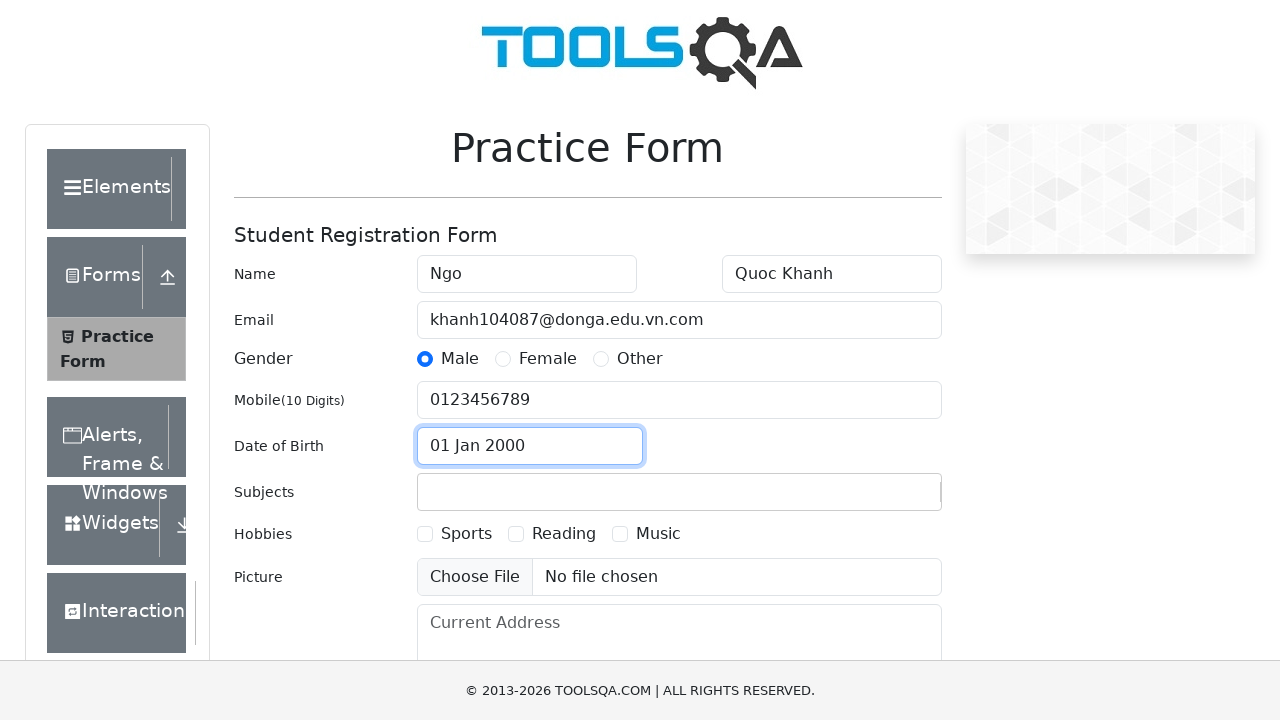

Filled subjects input with 'Maths' on #subjectsInput
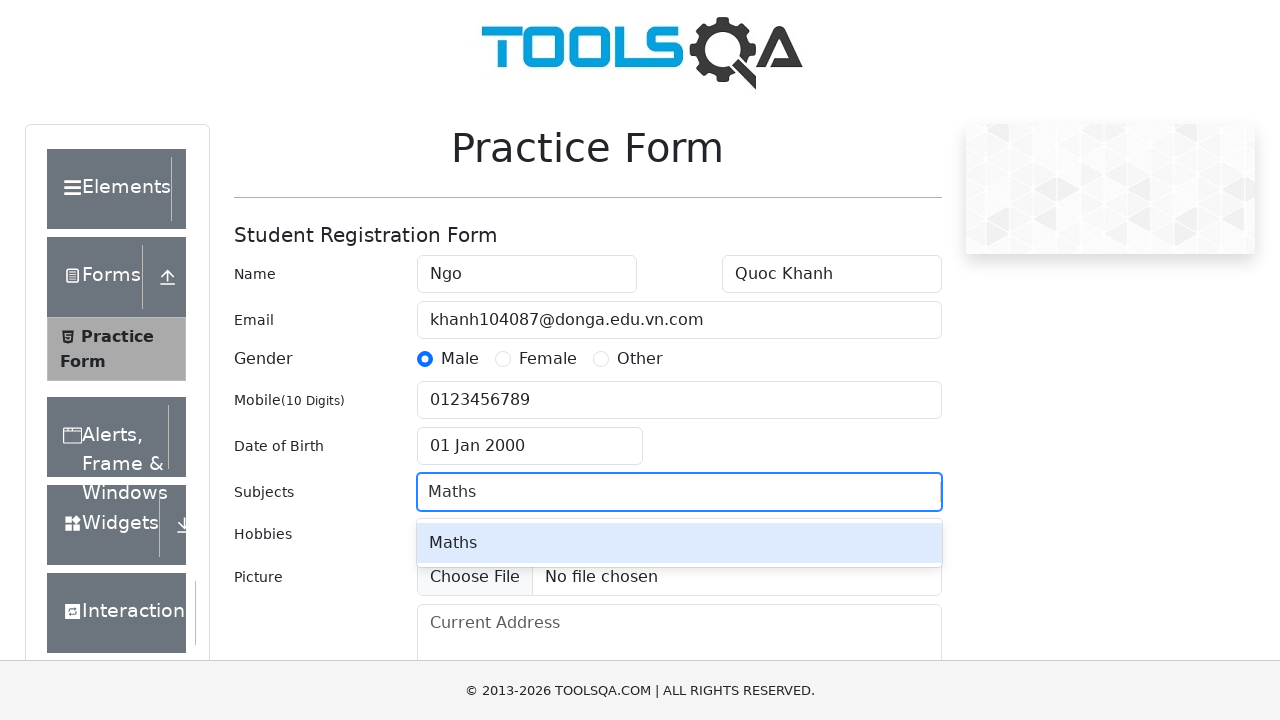

Pressed Enter to confirm subject selection on #subjectsInput
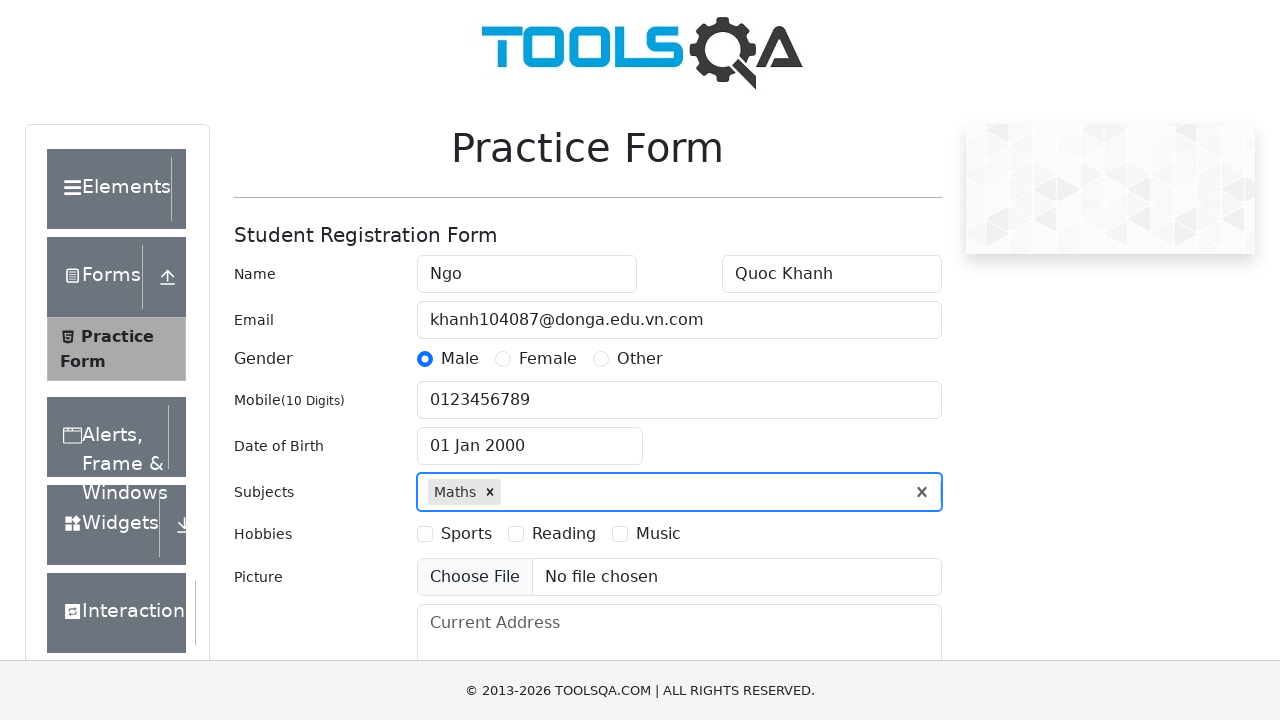

Selected Sports hobby checkbox at (466, 534) on label:has-text('Sports')
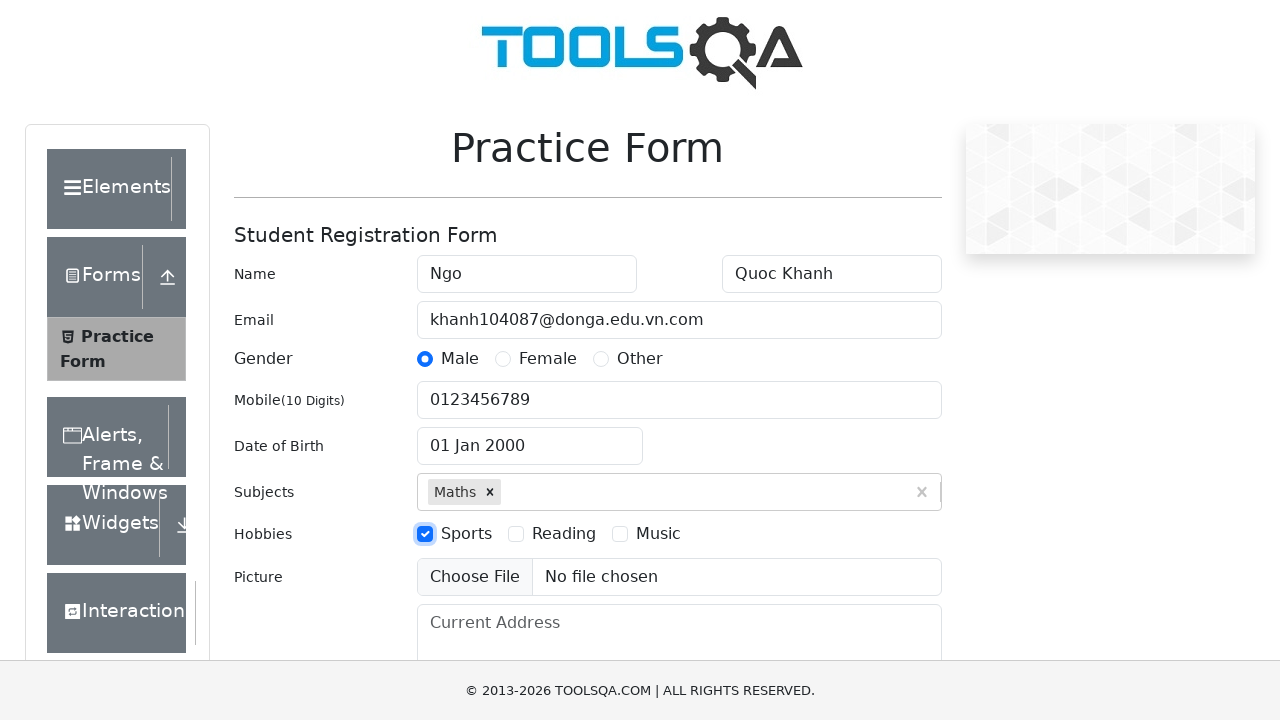

Filled current address field with Vietnamese address on #currentAddress
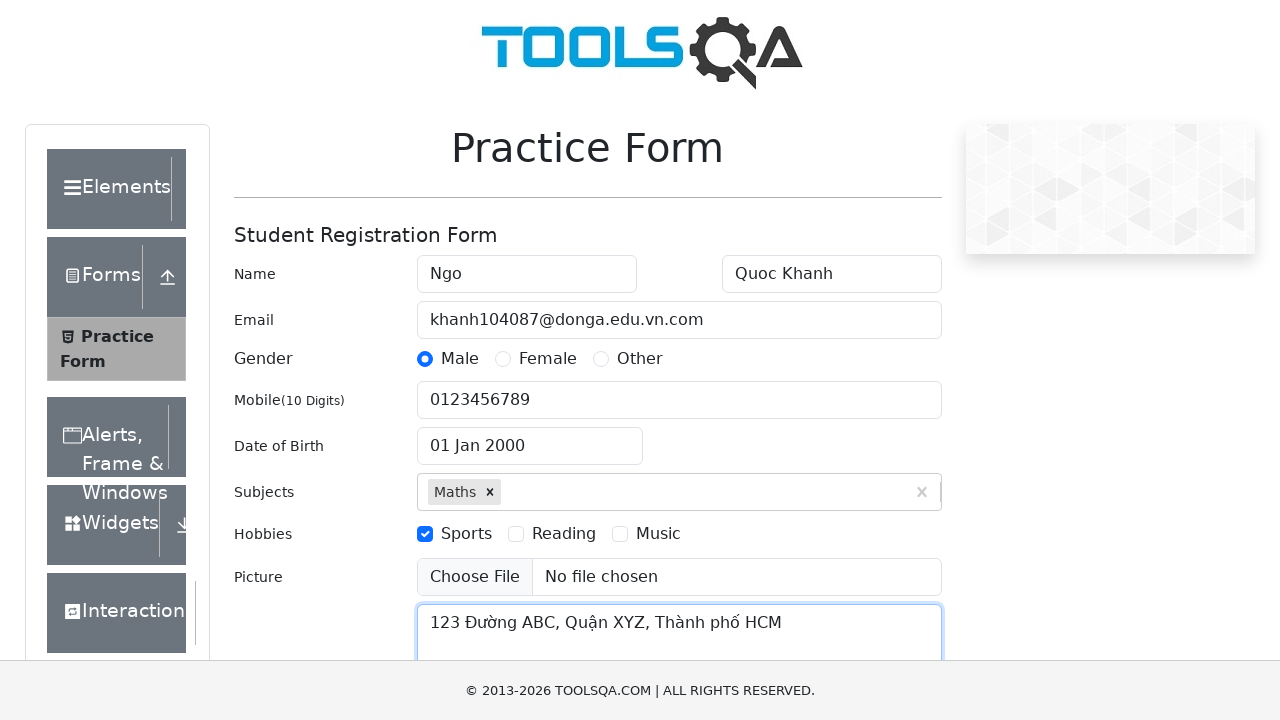

Filled state input with 'NCR' on #react-select-3-input
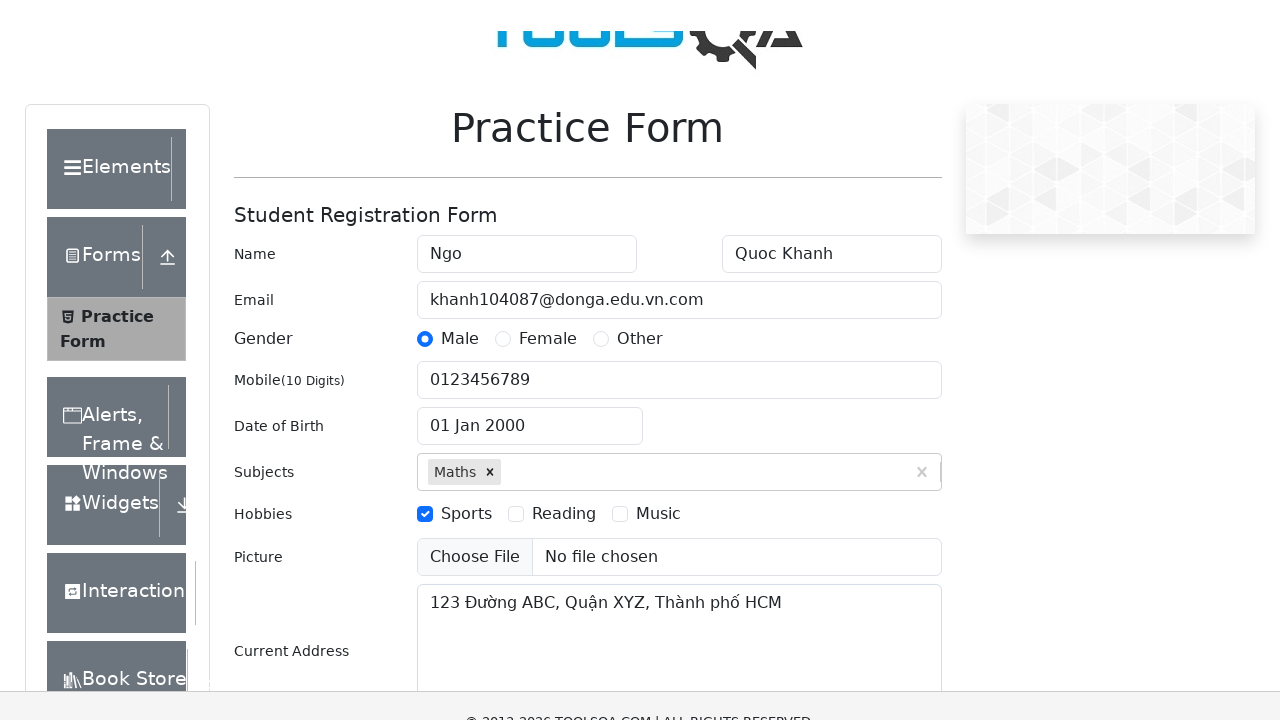

Pressed Enter to confirm state selection on #react-select-3-input
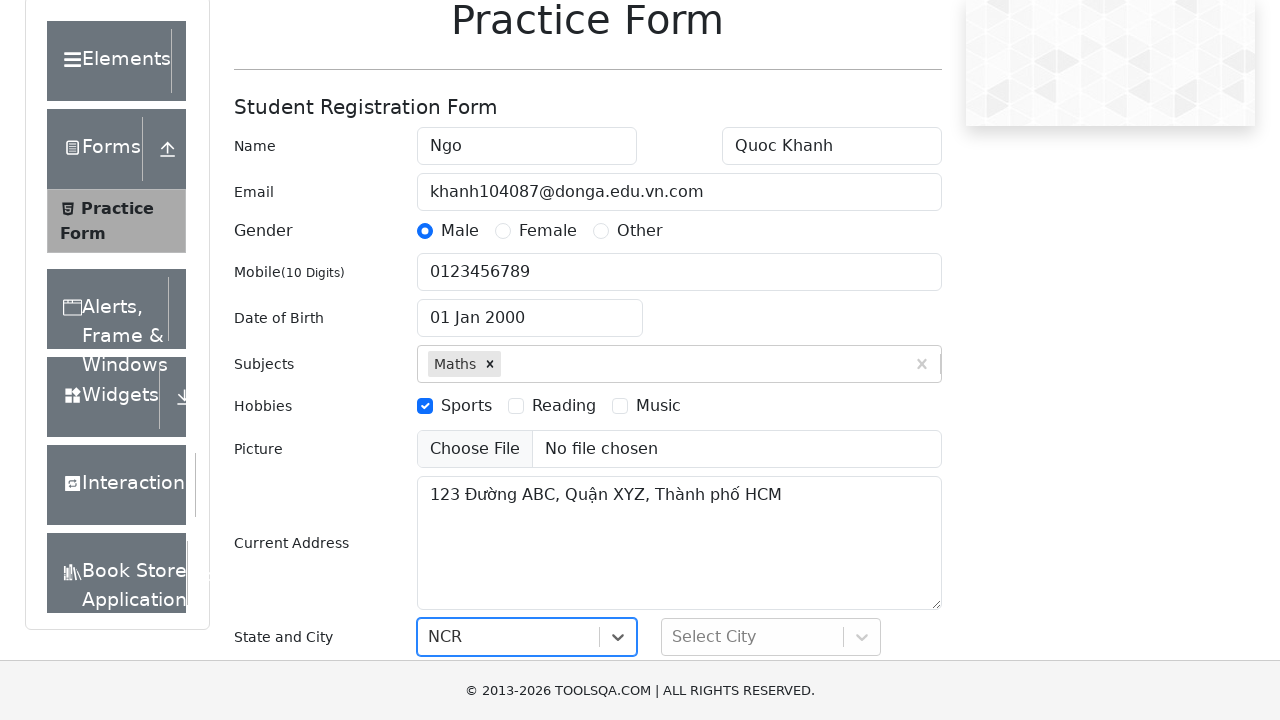

Filled city input with 'Delhi' on #react-select-4-input
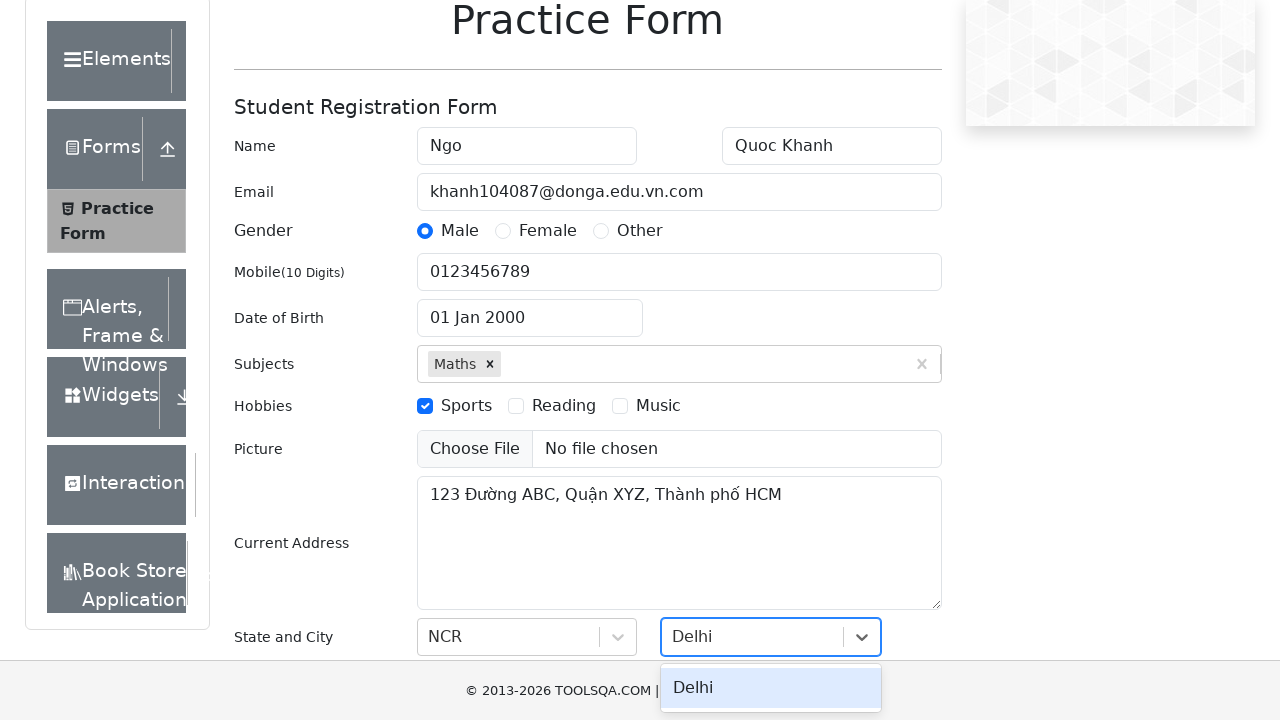

Pressed Enter to confirm city selection on #react-select-4-input
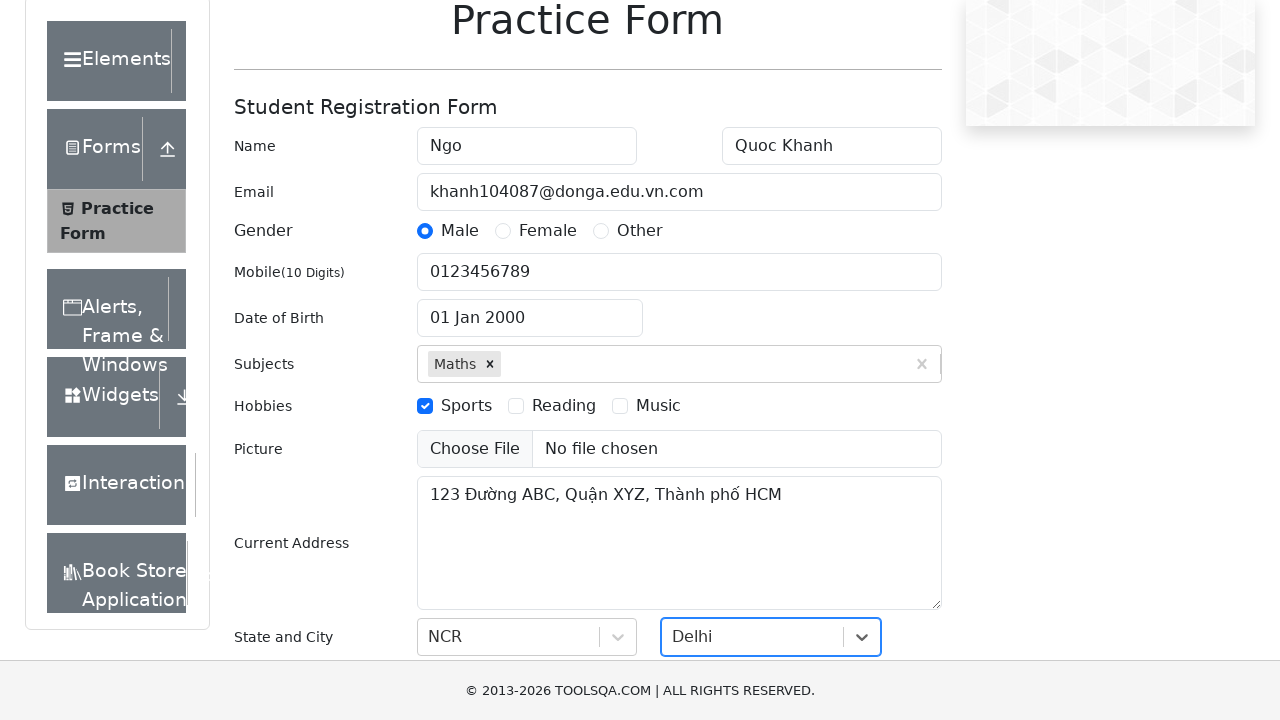

Clicked submit button to submit the form
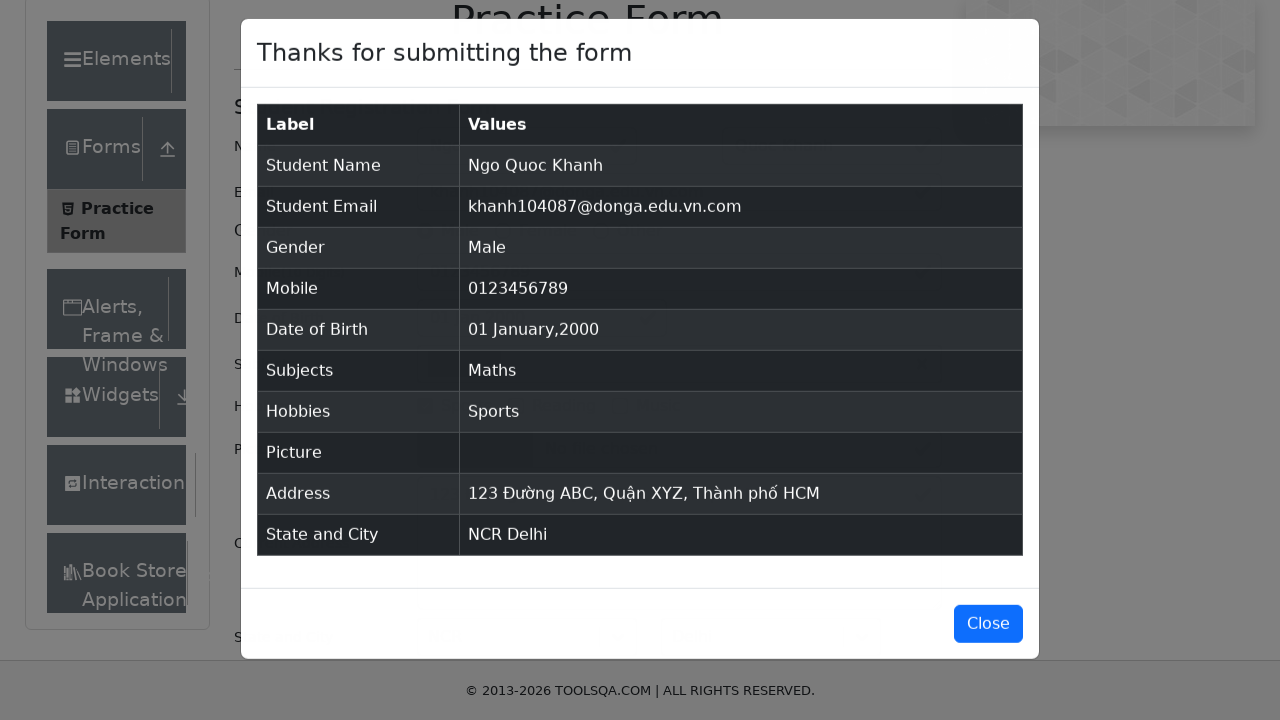

Waited for success modal to appear
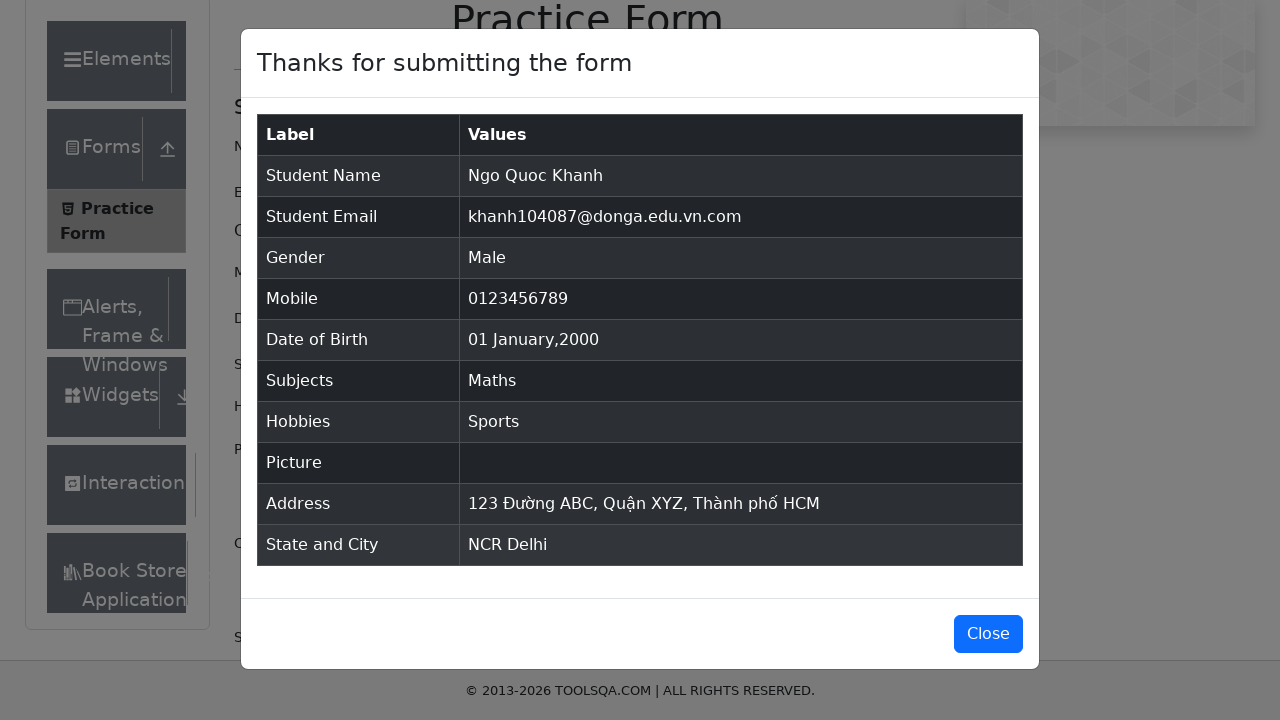

Verified success message 'Thanks for submitting the form' in modal
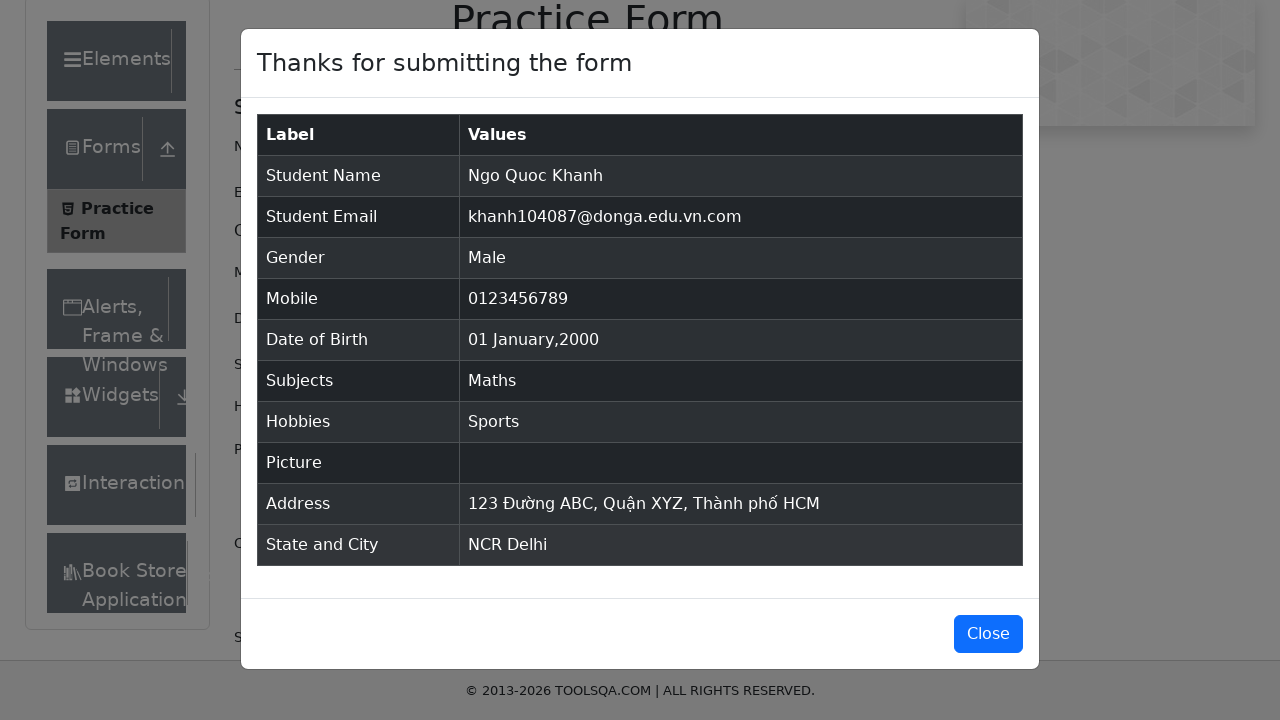

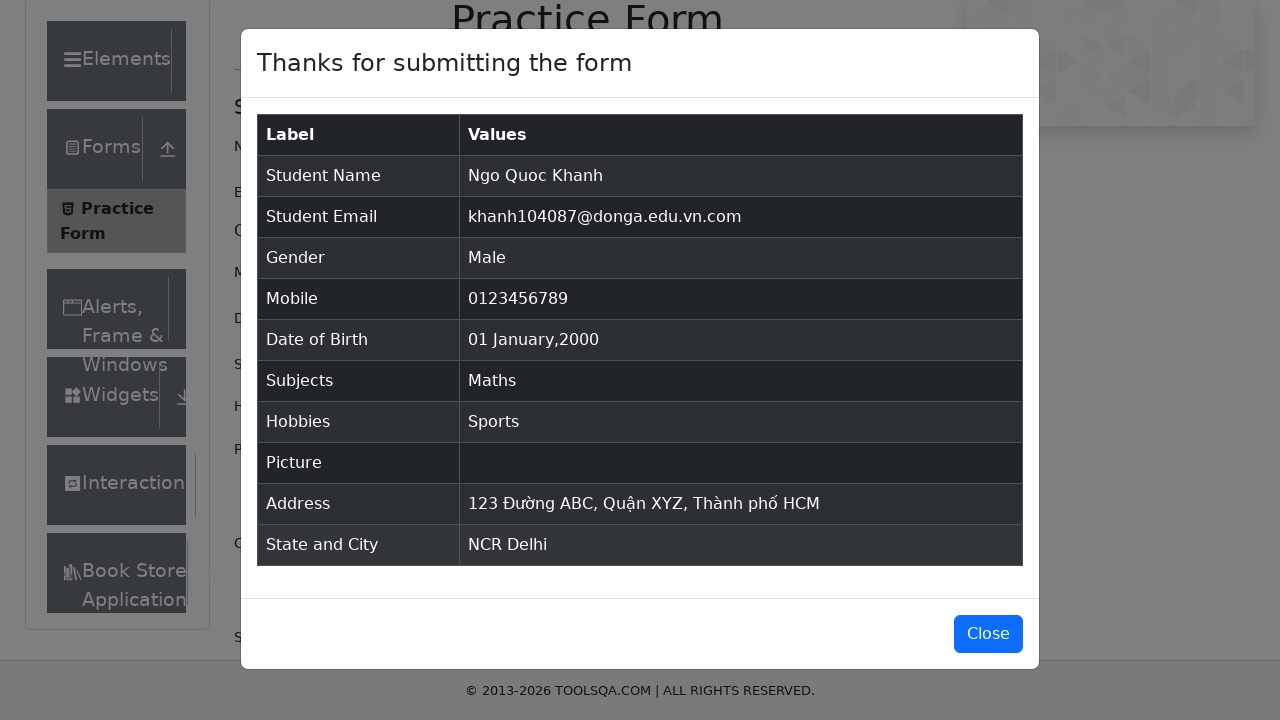